Tests nested iframe navigation by switching between frames and filling form fields within nested iframes

Starting URL: https://demoapps.qspiders.com/ui?scenario=1

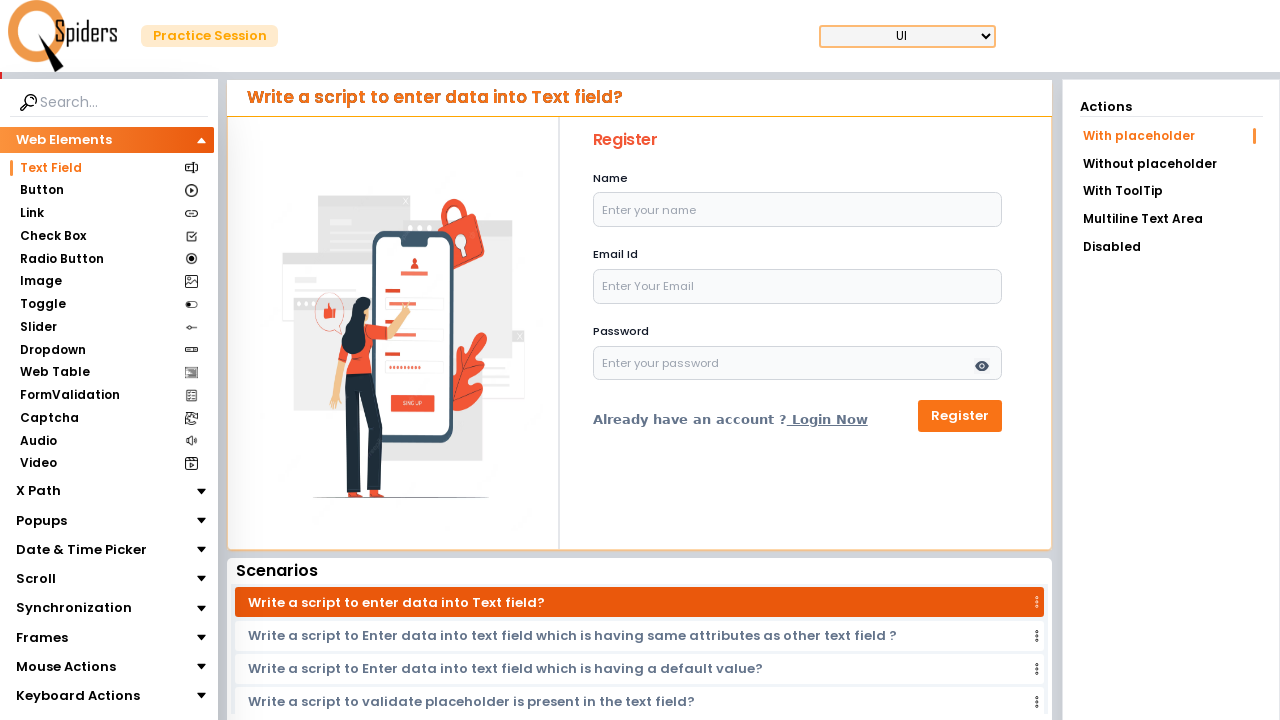

Clicked on Frames section at (42, 637) on xpath=//section[.='Frames']
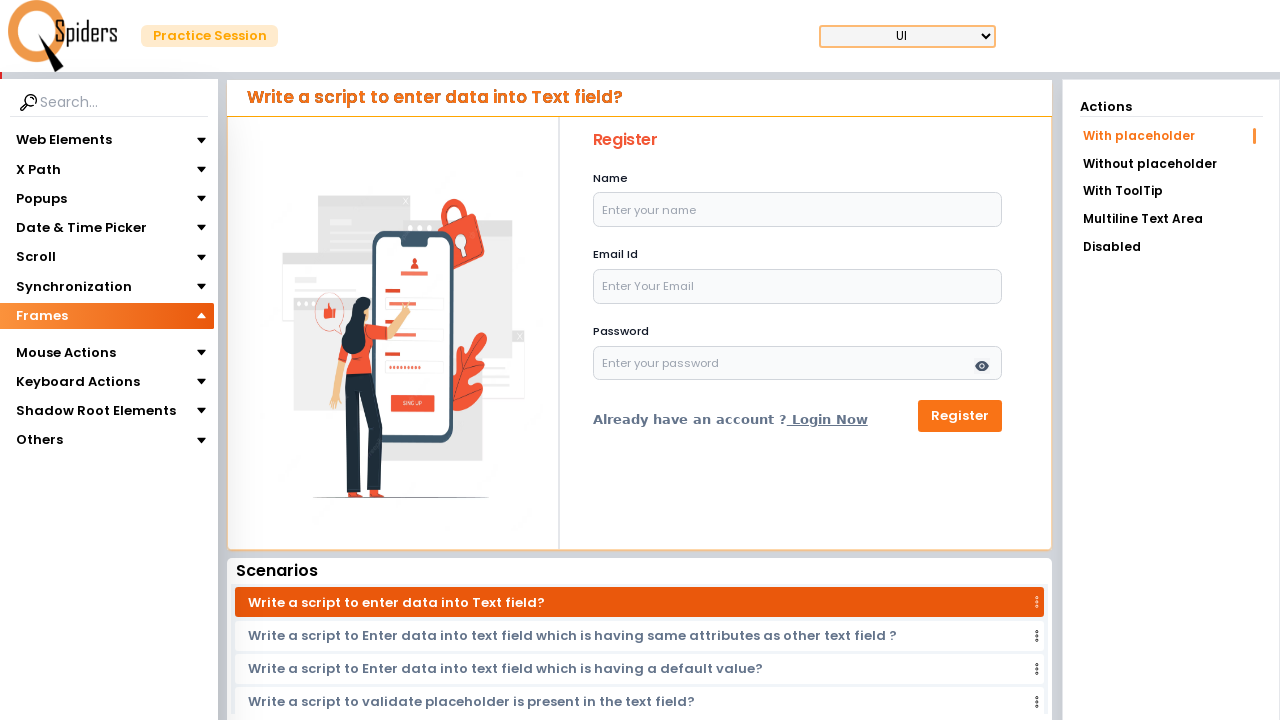

Clicked on iframes subsection at (44, 343) on xpath=//section[.='iframes']
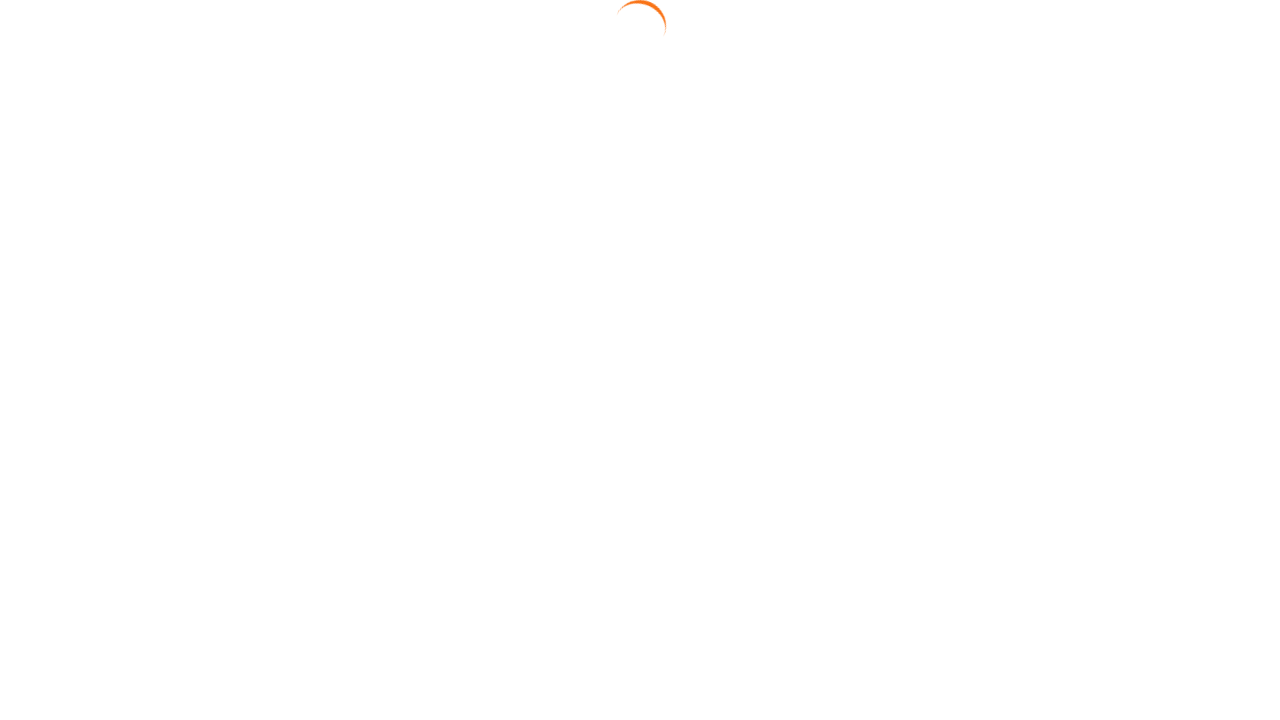

Clicked on Nested iframe link at (1171, 162) on text=Nested iframe
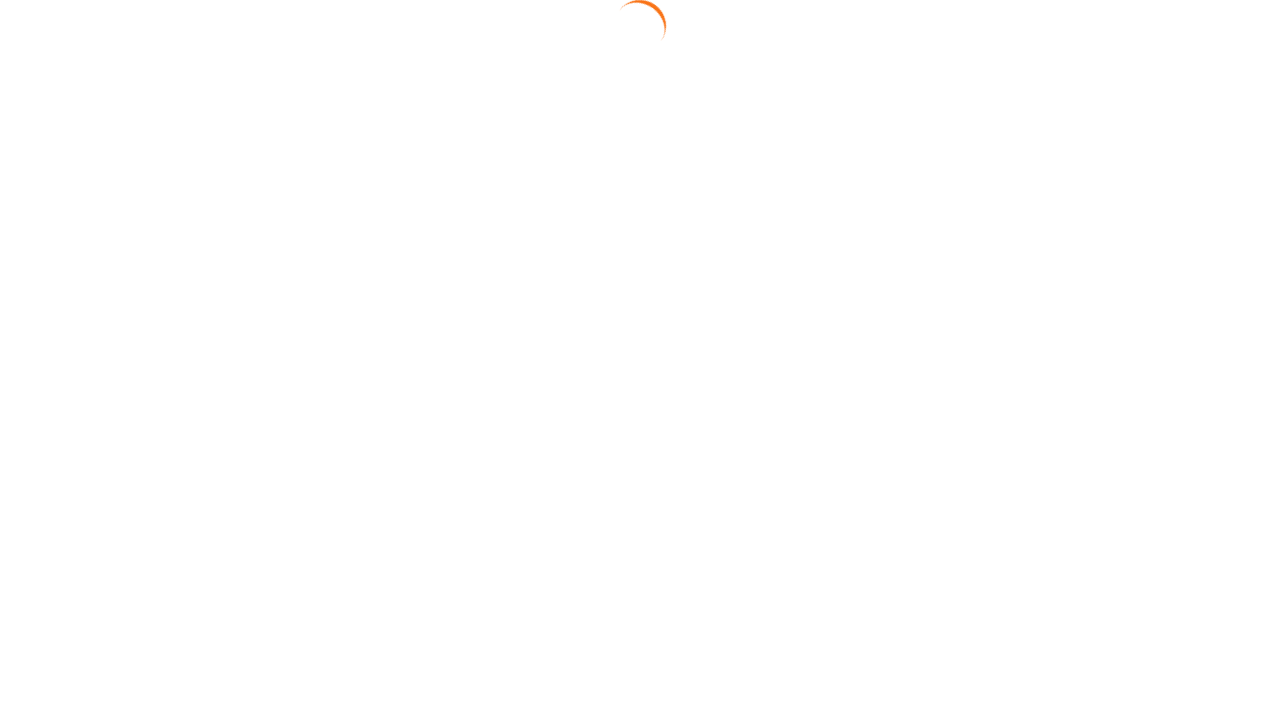

Waited for iframe to load
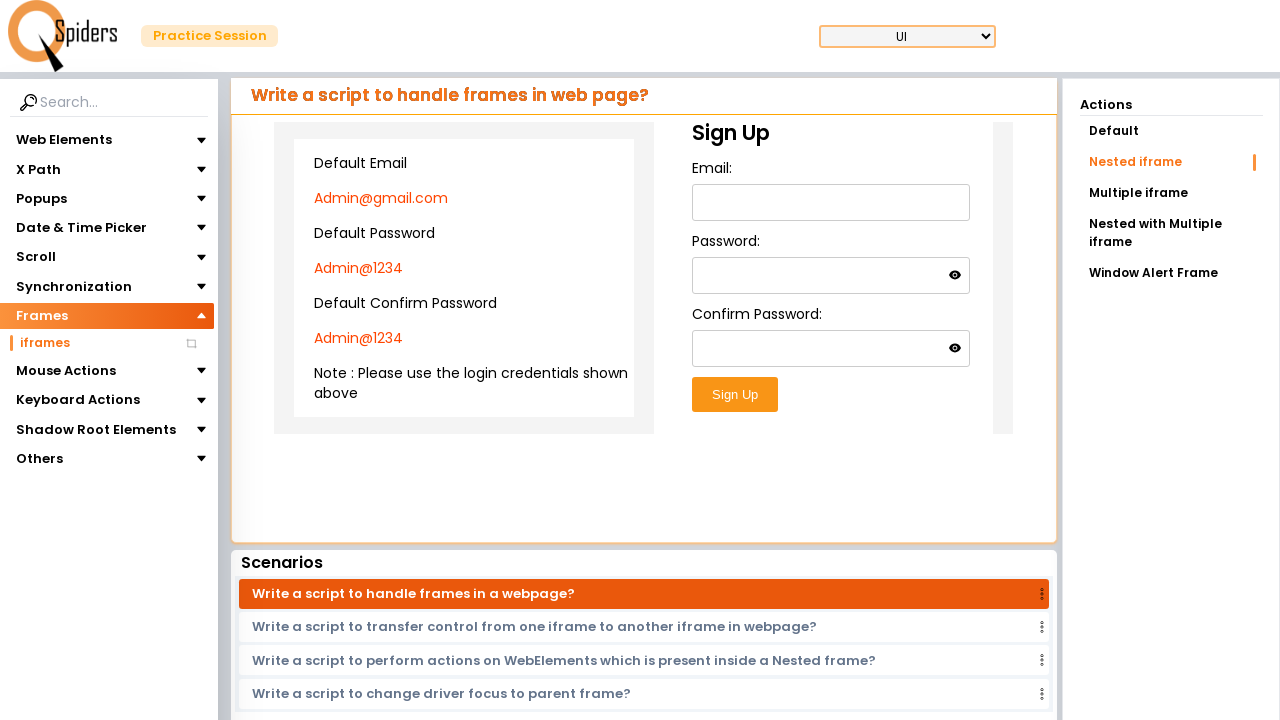

Switched to first iframe
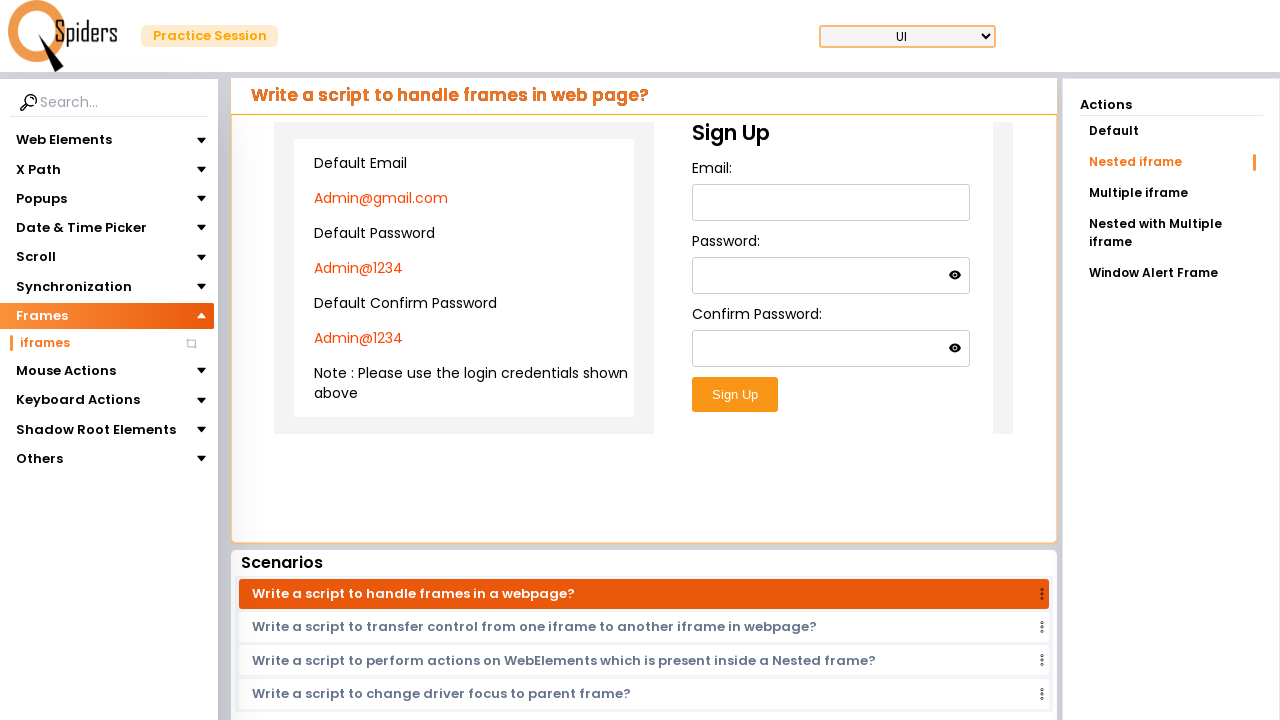

Switched to nested iframe within first iframe
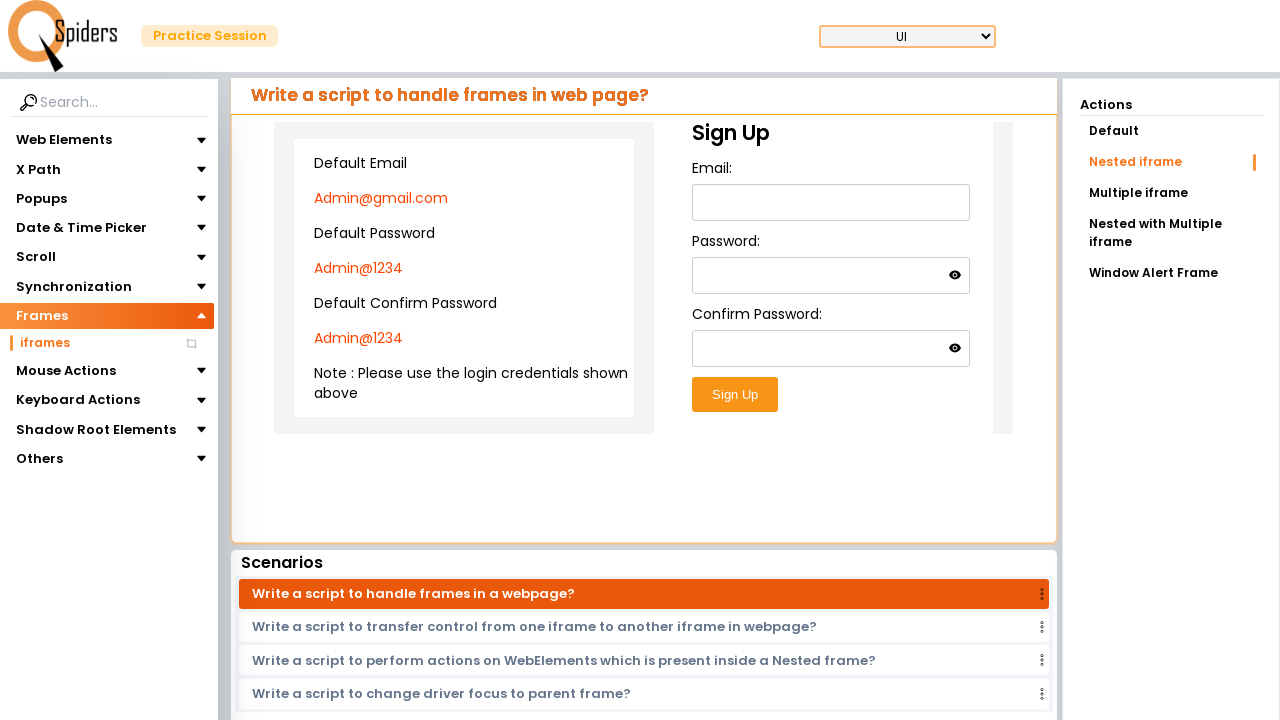

Filled email field in nested iframe with 'testuser2024@example.com' on iframe >> nth=0 >> internal:control=enter-frame >> iframe >> nth=0 >> internal:c
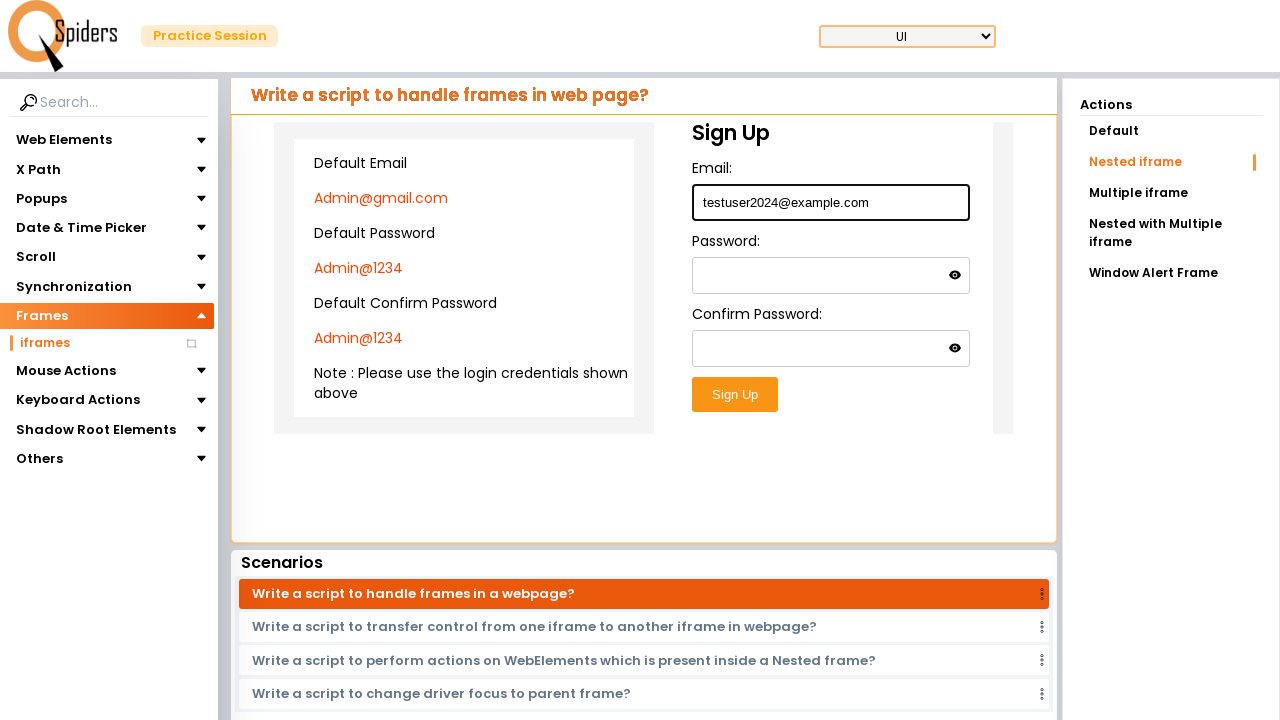

Waited before navigating to Multiple iframe
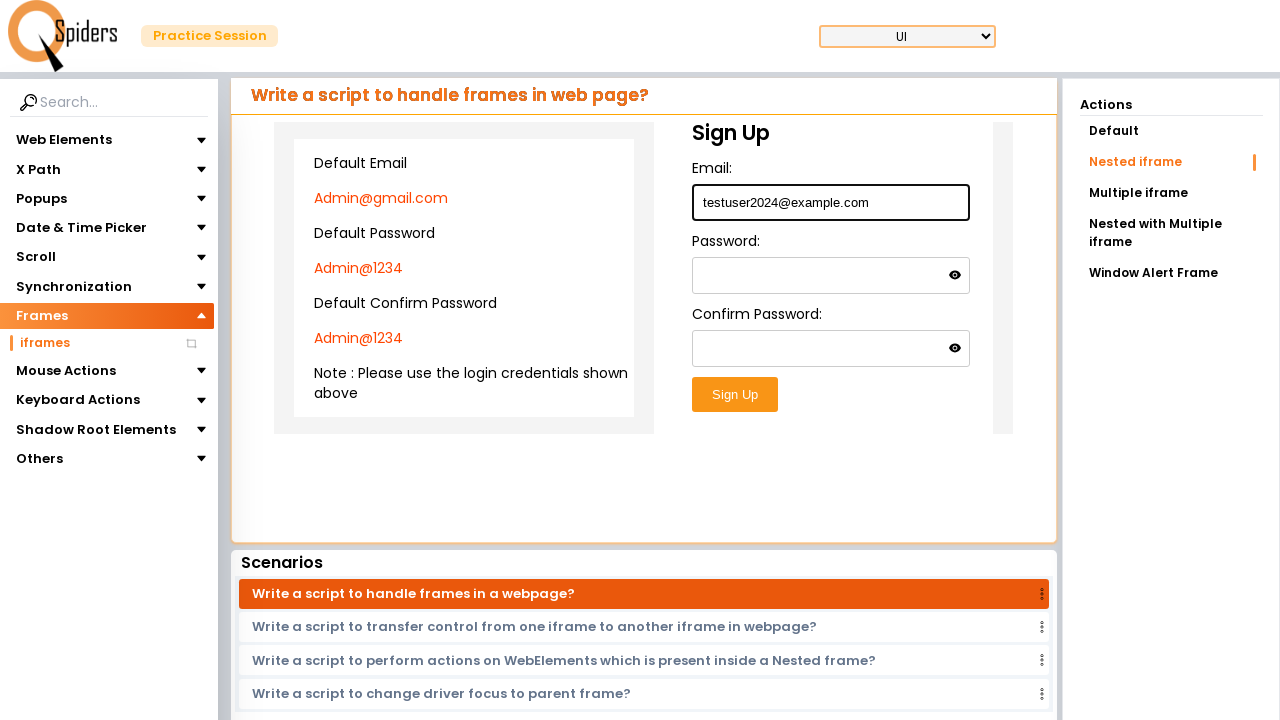

Clicked on Multiple iframe link at (1171, 193) on text=Multiple iframe
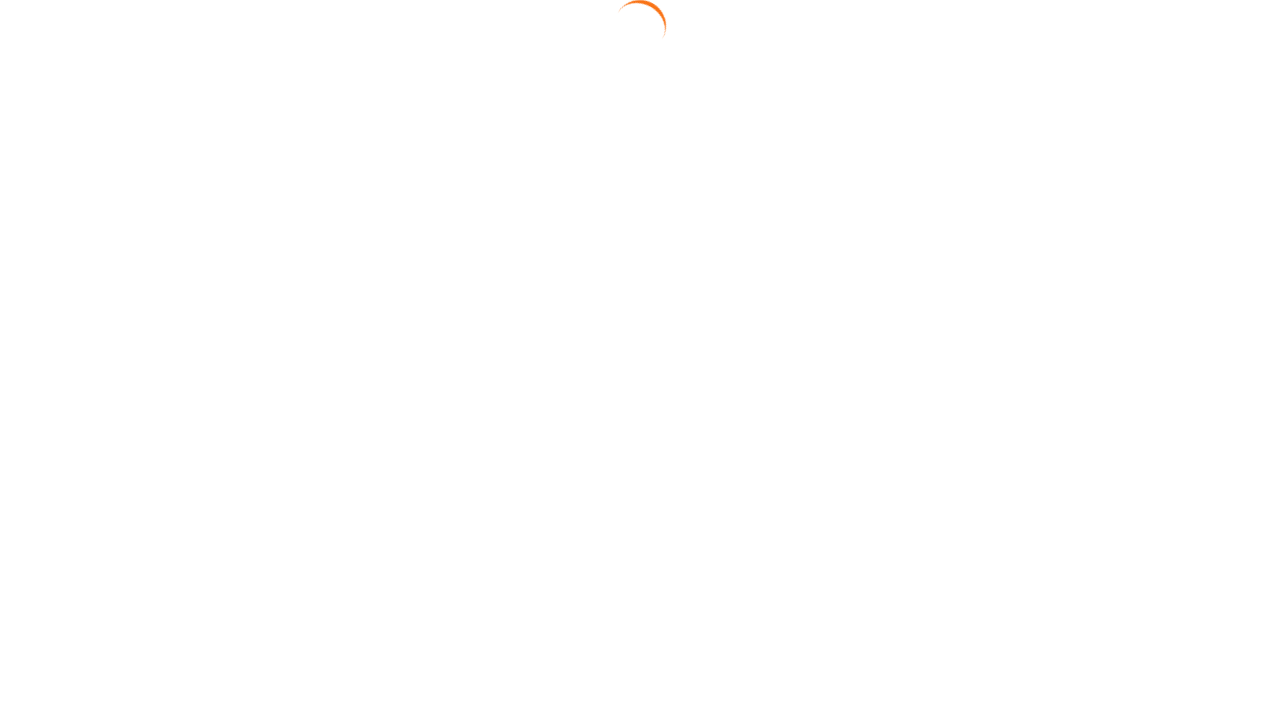

Waited before closing
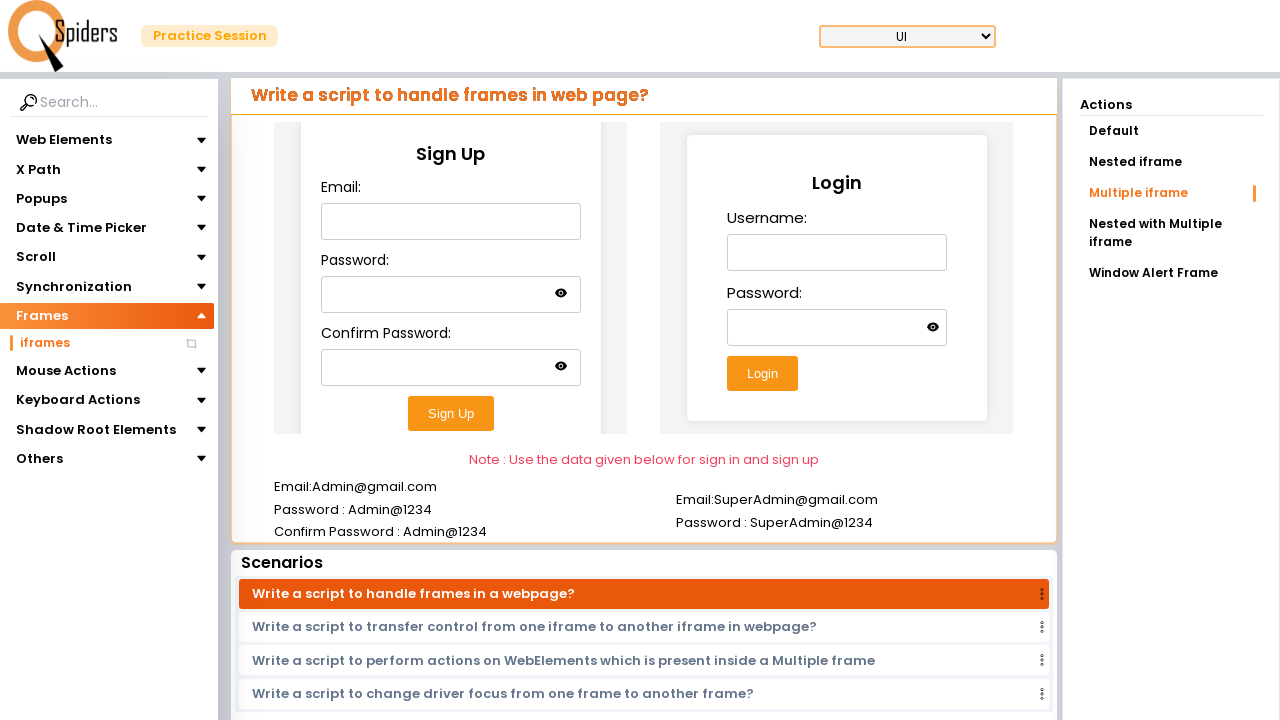

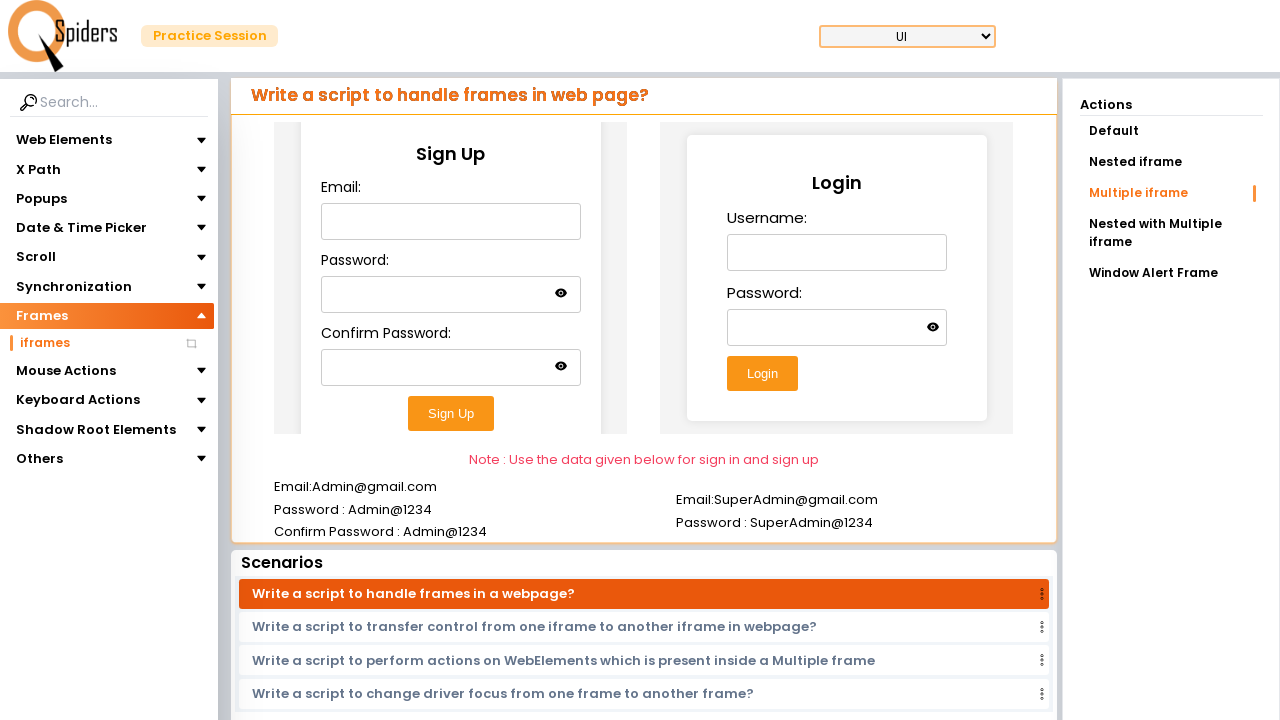